Tests alert handling functionality by interacting with different types of JavaScript alerts including simple, confirmation, and prompt alerts

Starting URL: http://demo.automationtesting.in/Alerts.html

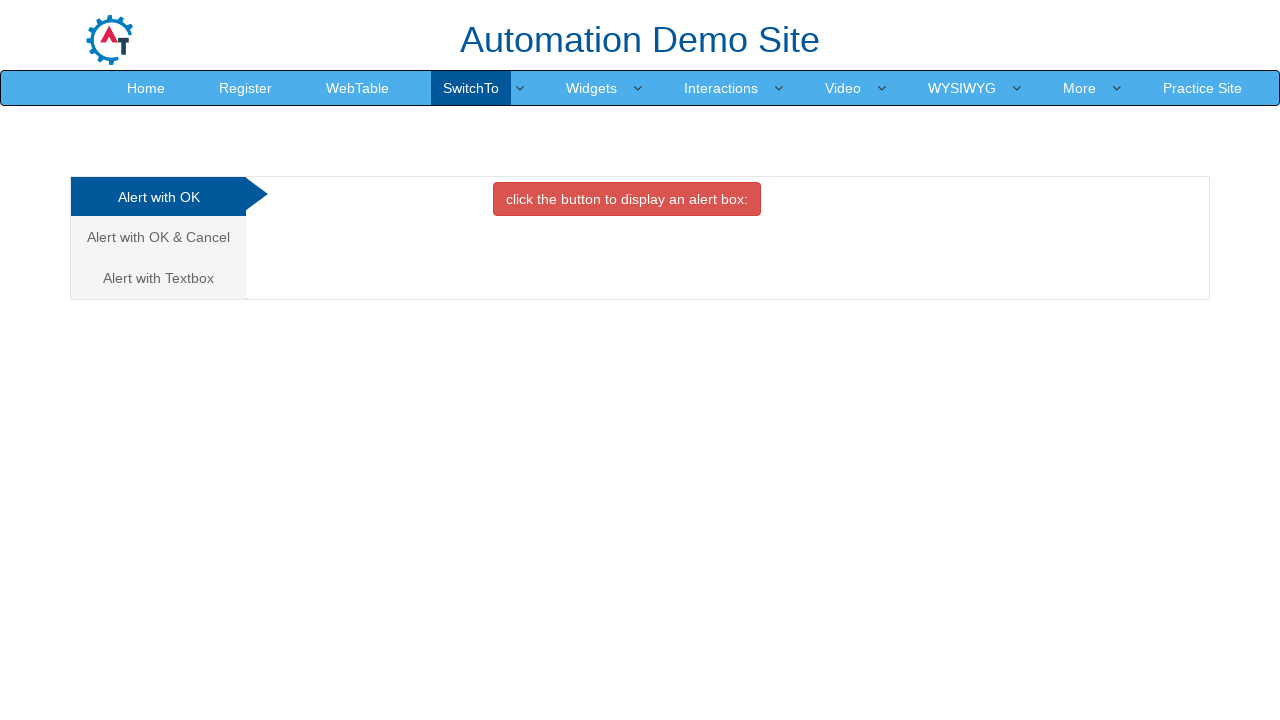

Clicked OK Tab button to trigger simple alert at (627, 199) on #OKTab
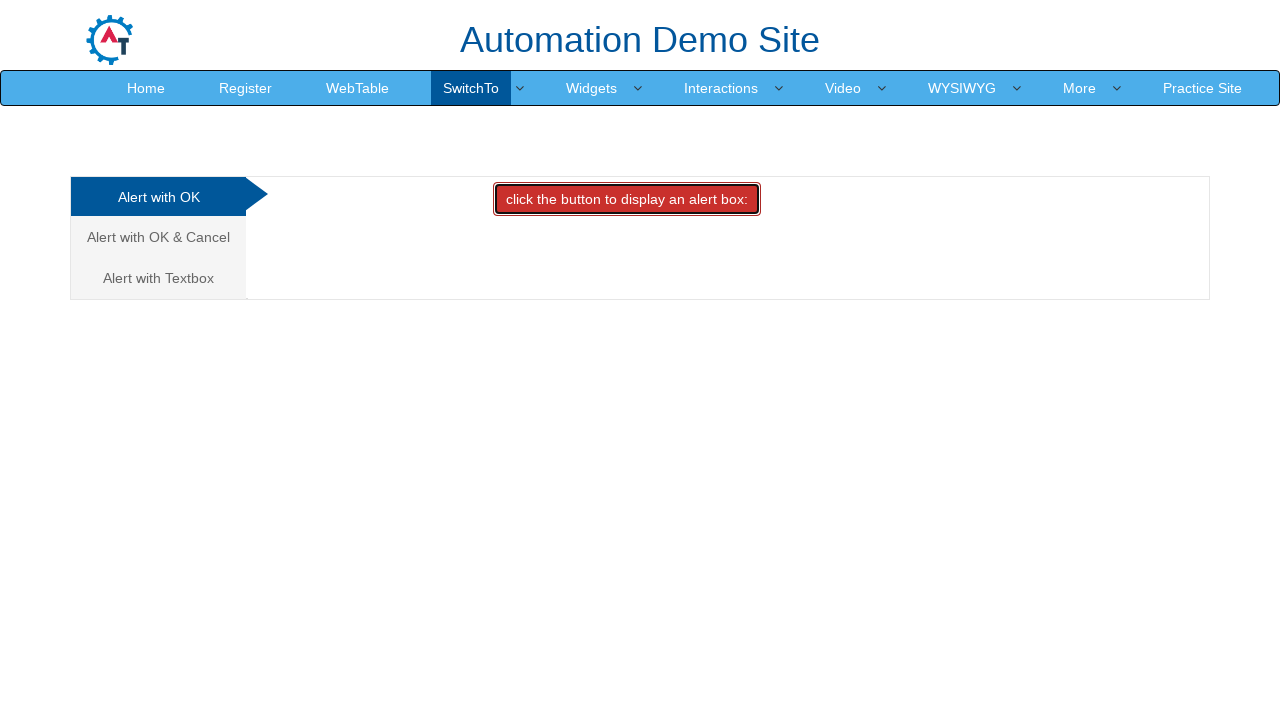

Set up dialog handler to accept simple alert
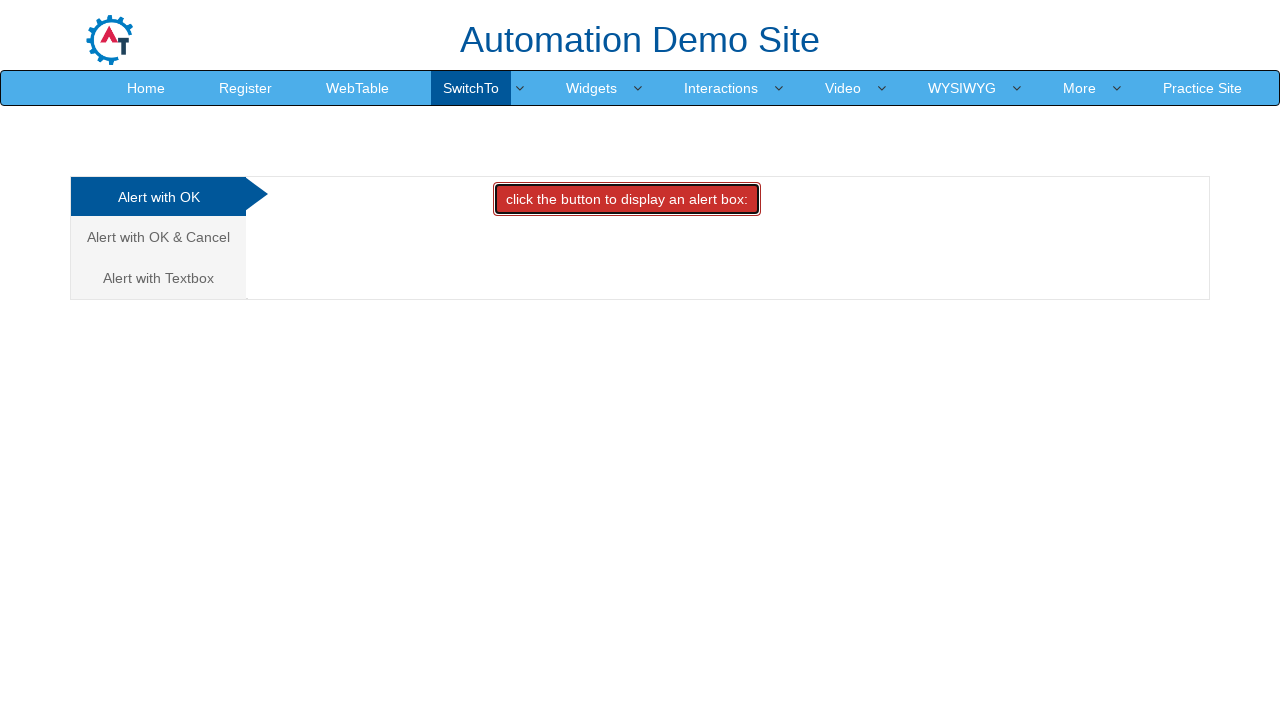

Clicked link to navigate to Cancel Tab at (158, 237) on a[href='#CancelTab']
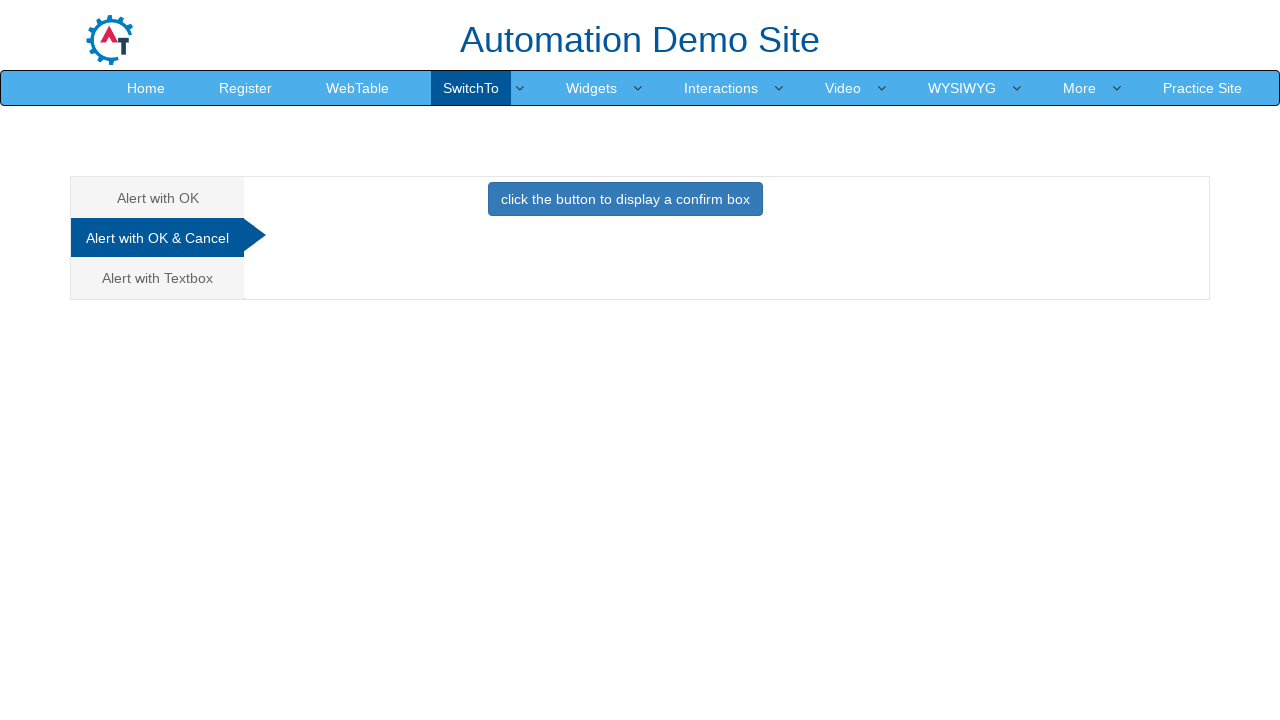

Clicked Cancel Tab button to trigger confirmation alert at (625, 204) on #CancelTab
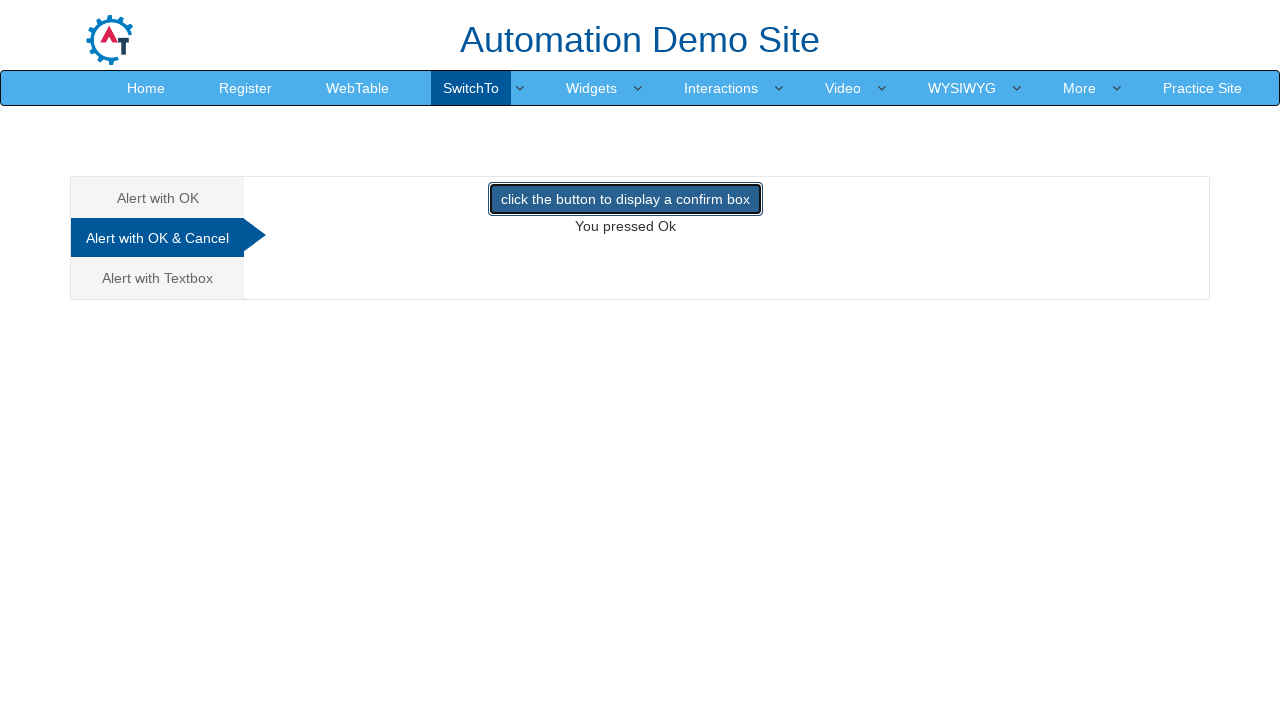

Set up dialog handler to accept confirmation alert
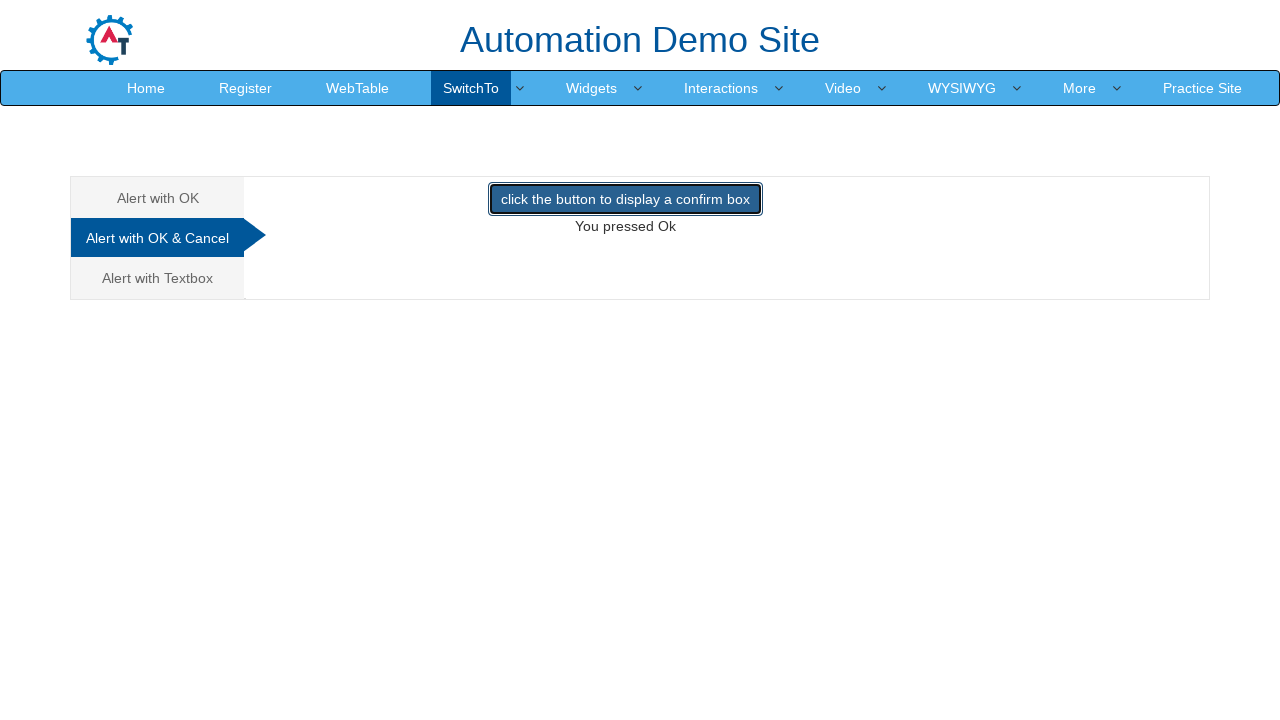

Clicked link to navigate to Textbox Tab at (158, 278) on a[href='#Textbox']
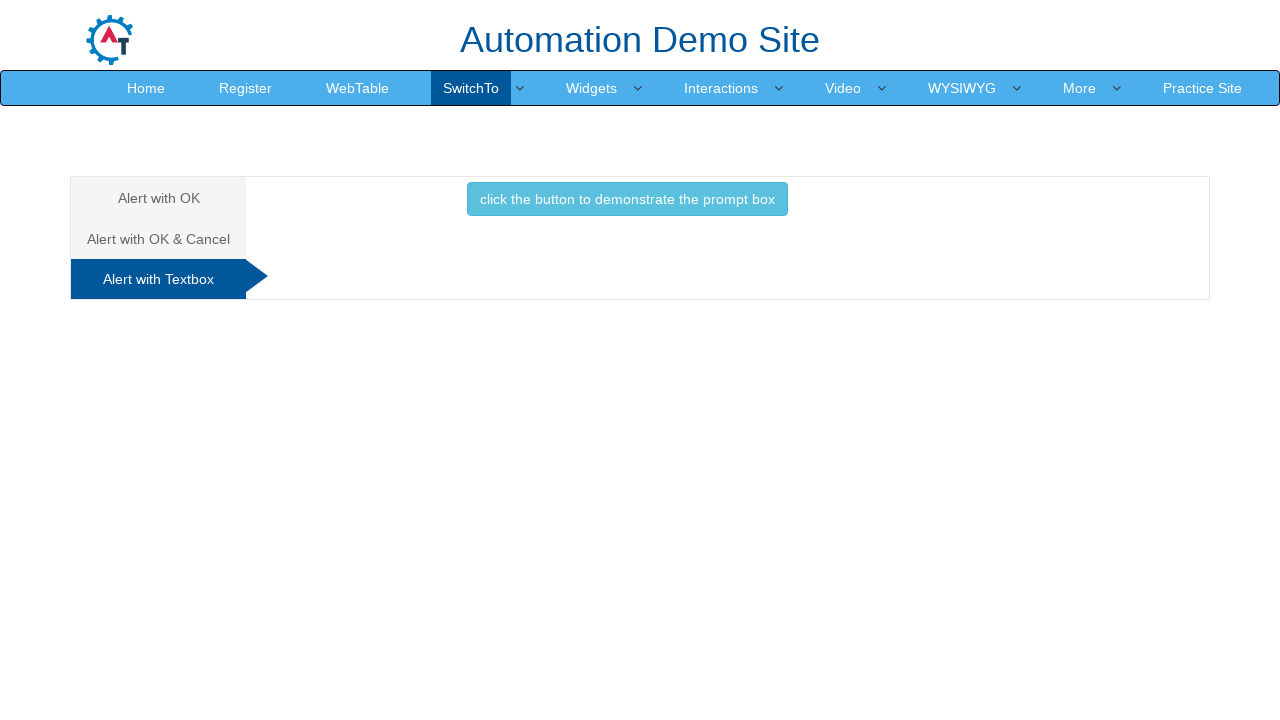

Clicked Textbox button to trigger prompt alert at (627, 204) on #Textbox
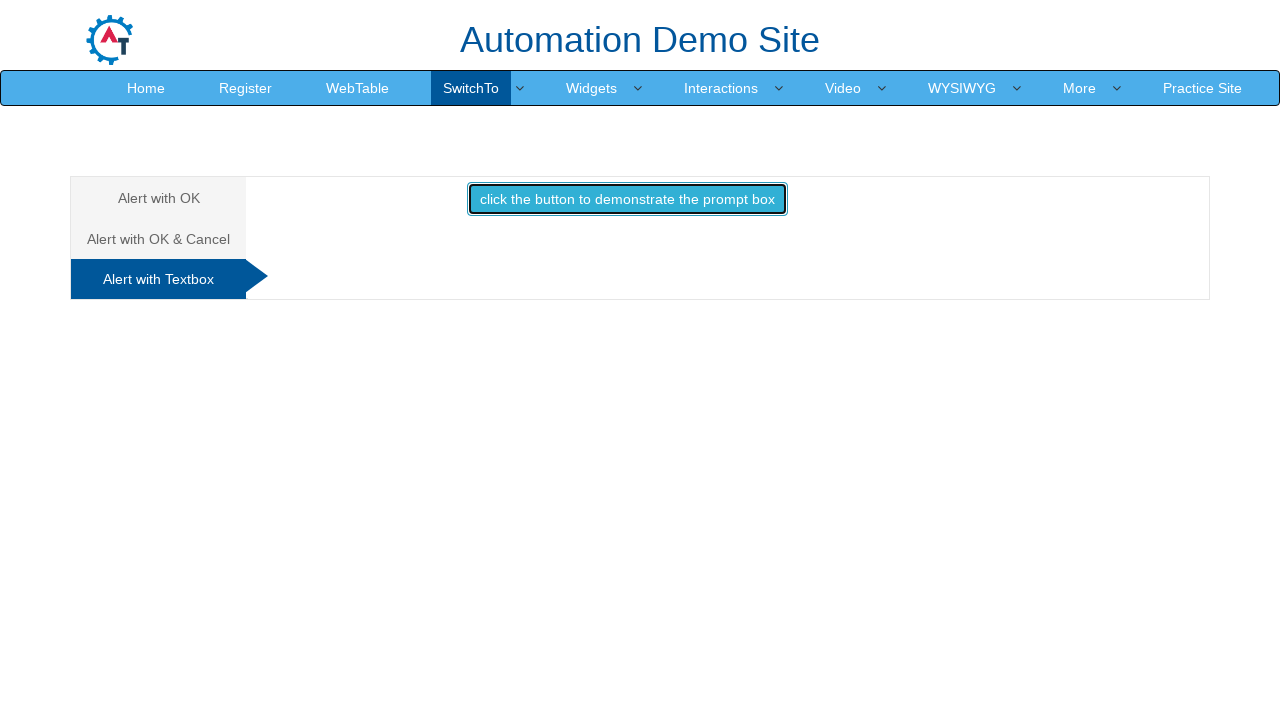

Set up dialog handler to accept prompt alert with text 'Welcome Prakash'
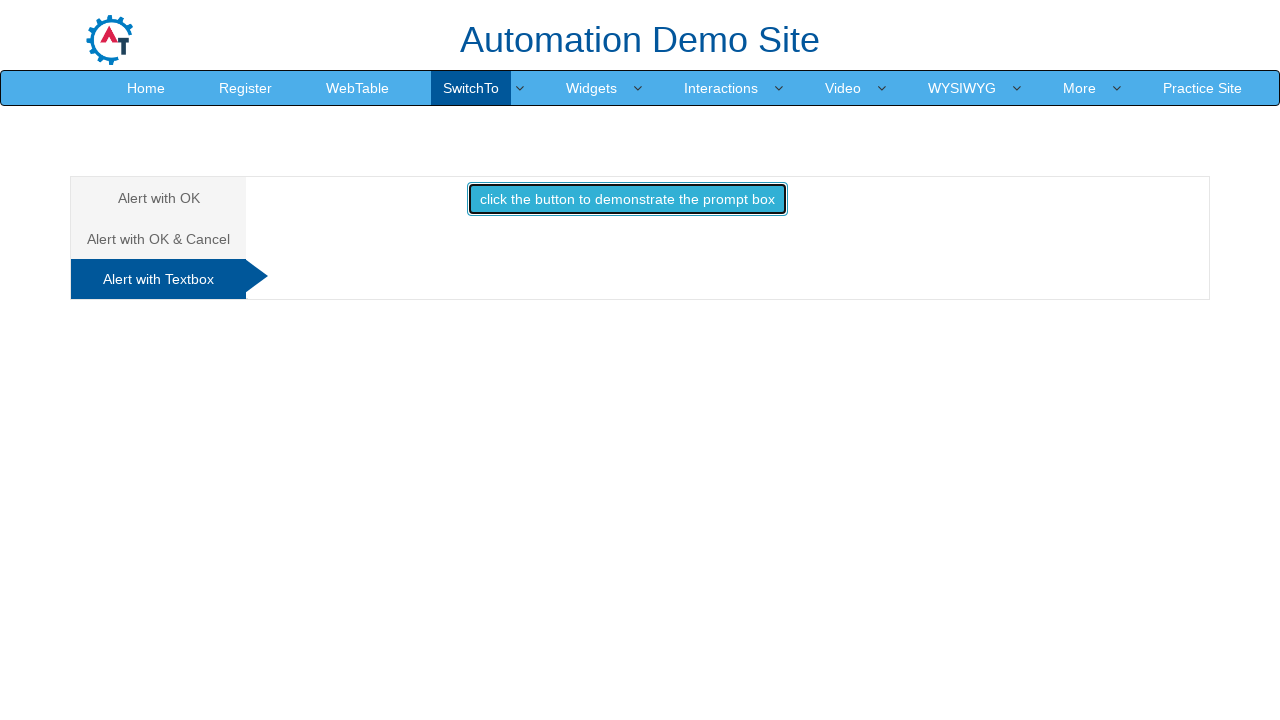

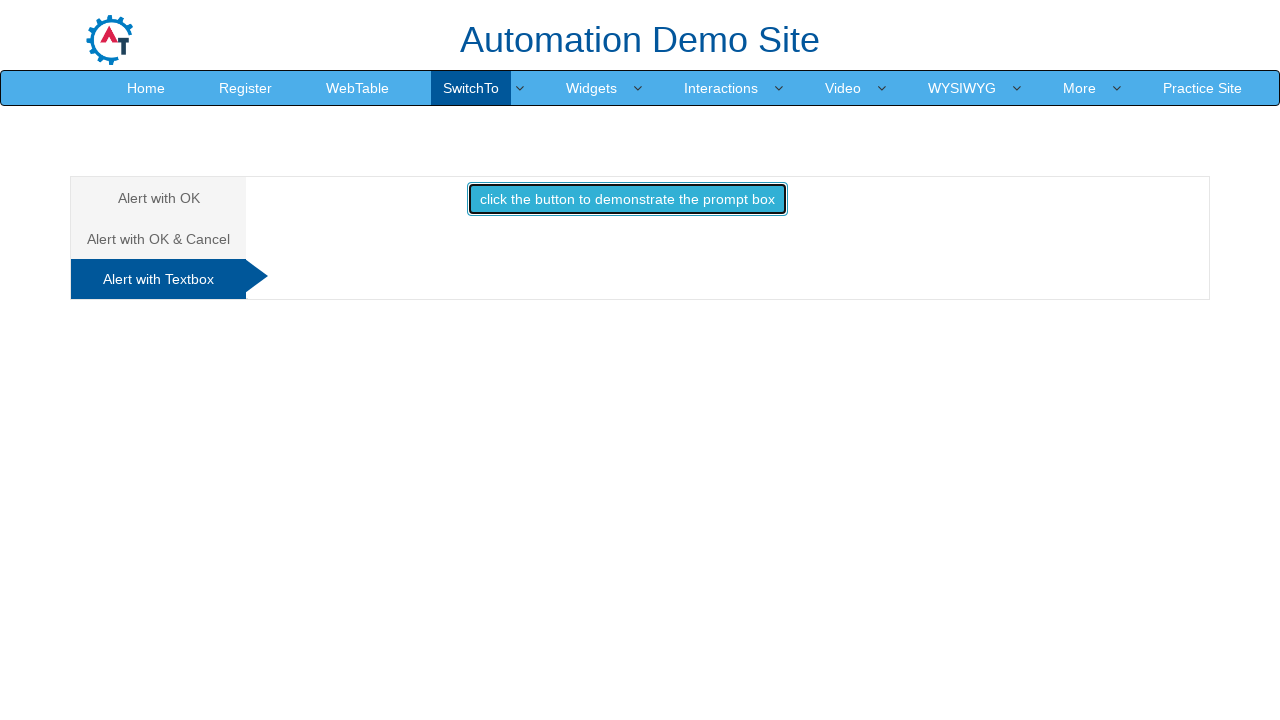